Tests hover interaction on the second user profile, verifies user name appears on hover, and clicks through to the profile page

Starting URL: http://the-internet.herokuapp.com/hovers

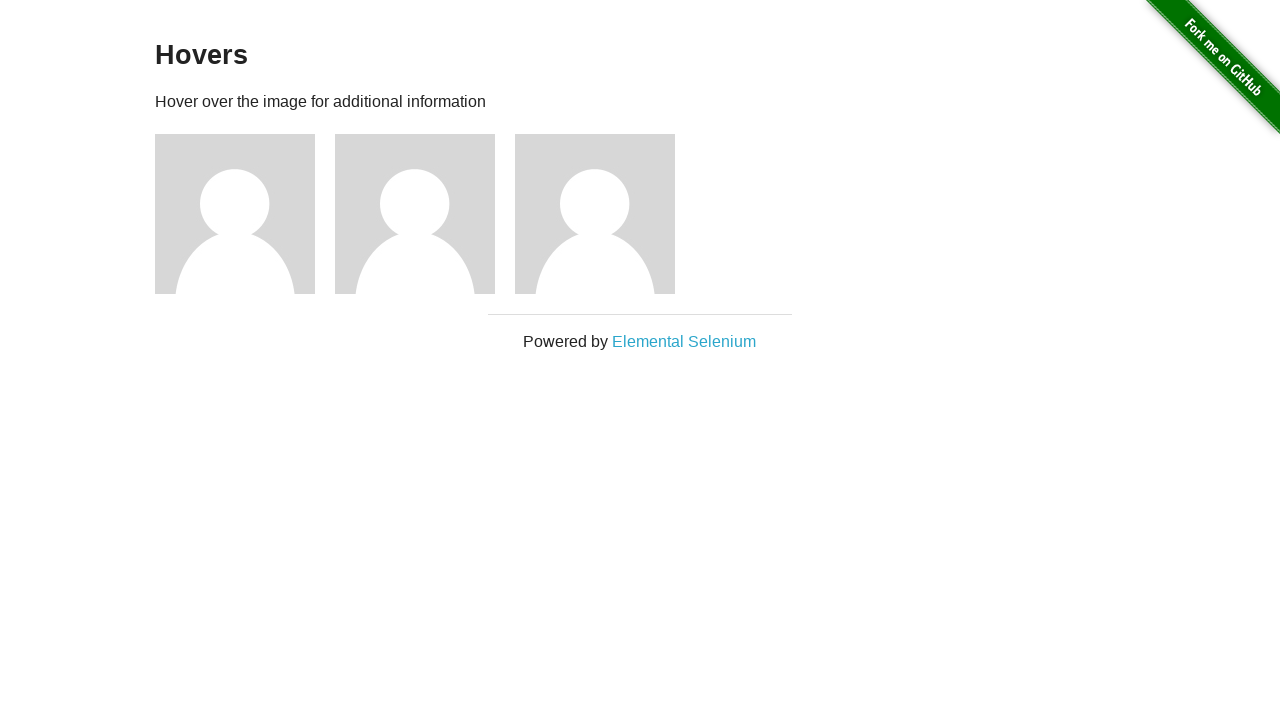

Hovered over the second user profile photo at (415, 214) on xpath=//*[@id='content']//div[2]/img
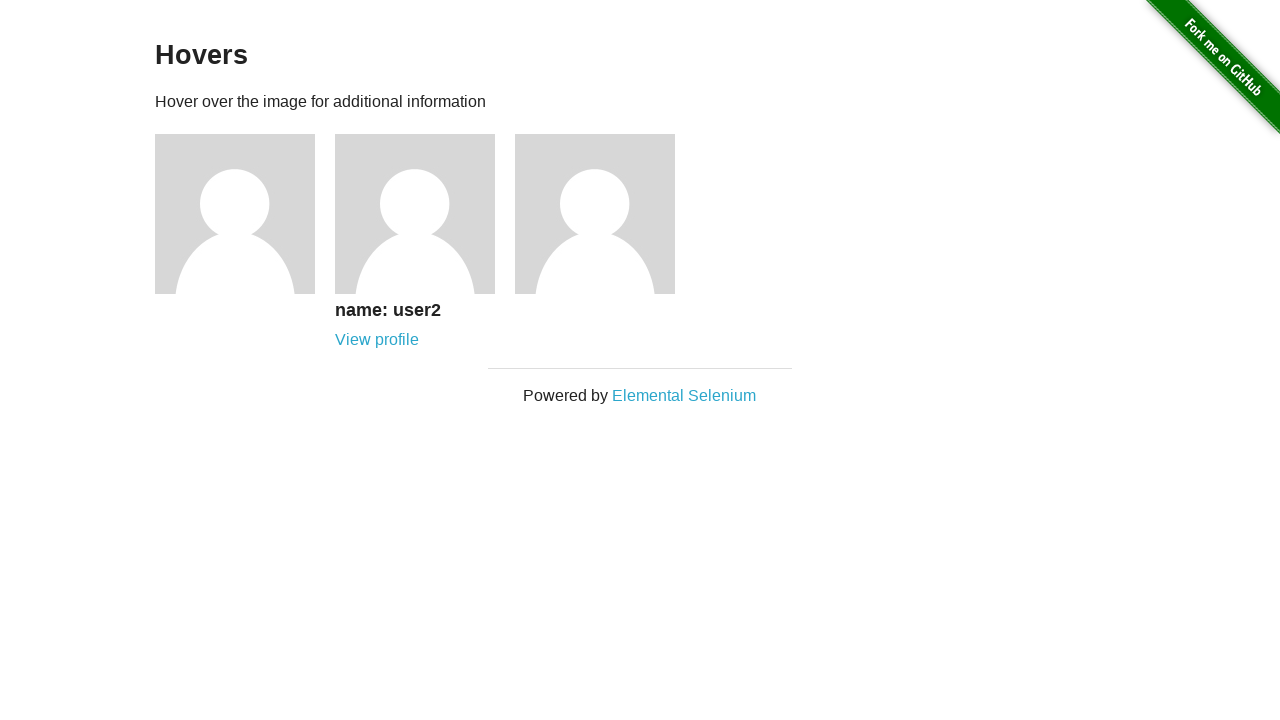

Verified user name 'user2' appears on hover
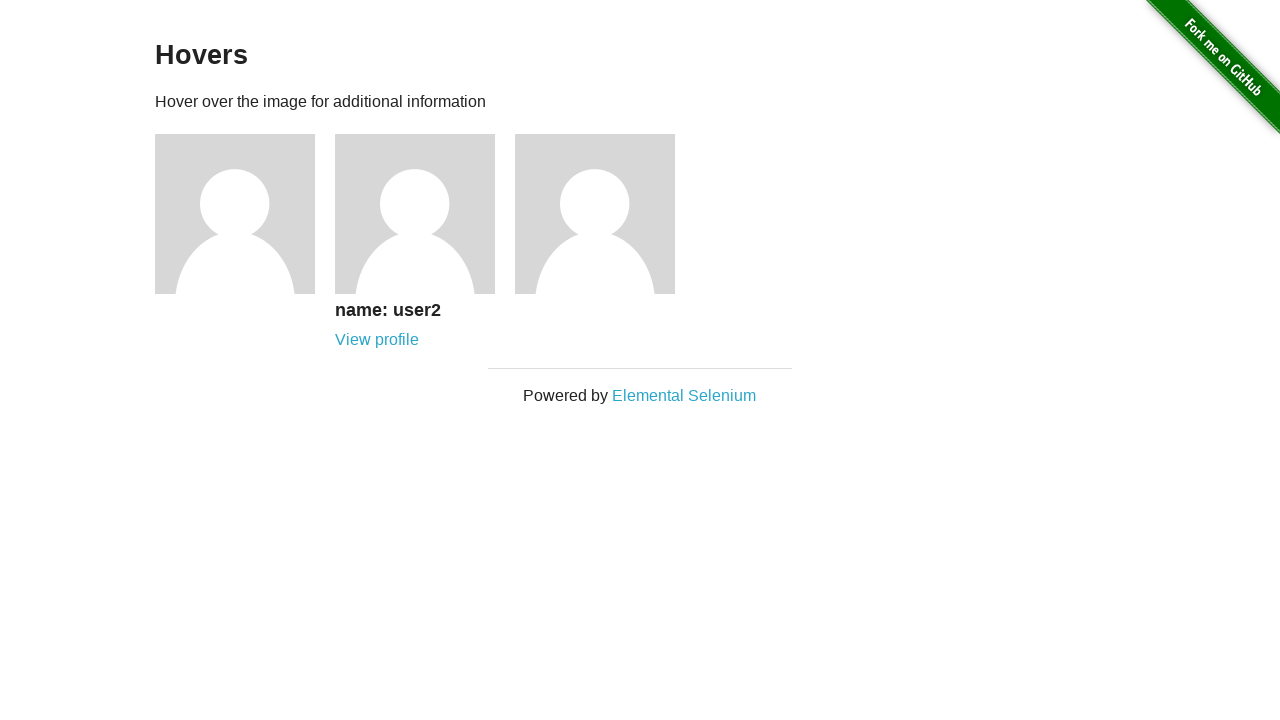

Clicked on the user profile link at (377, 340) on xpath=//*[@href='/users/2']
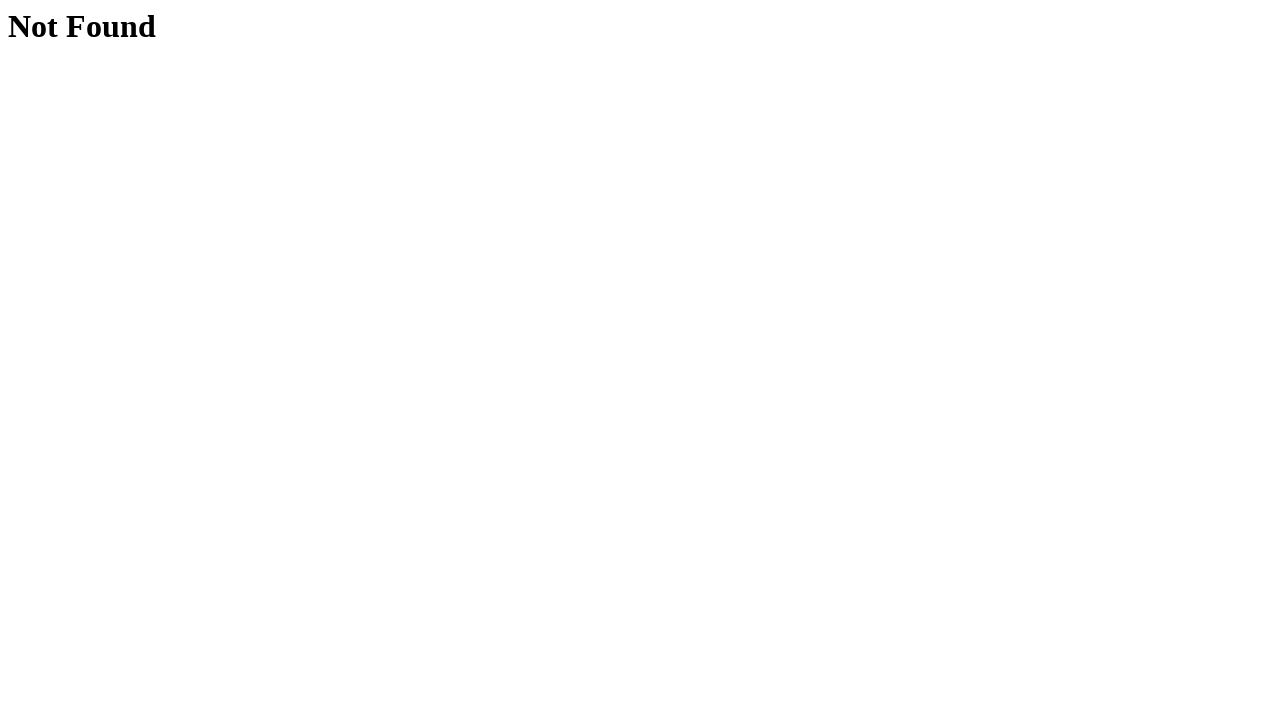

Verified profile page loaded without 404 error
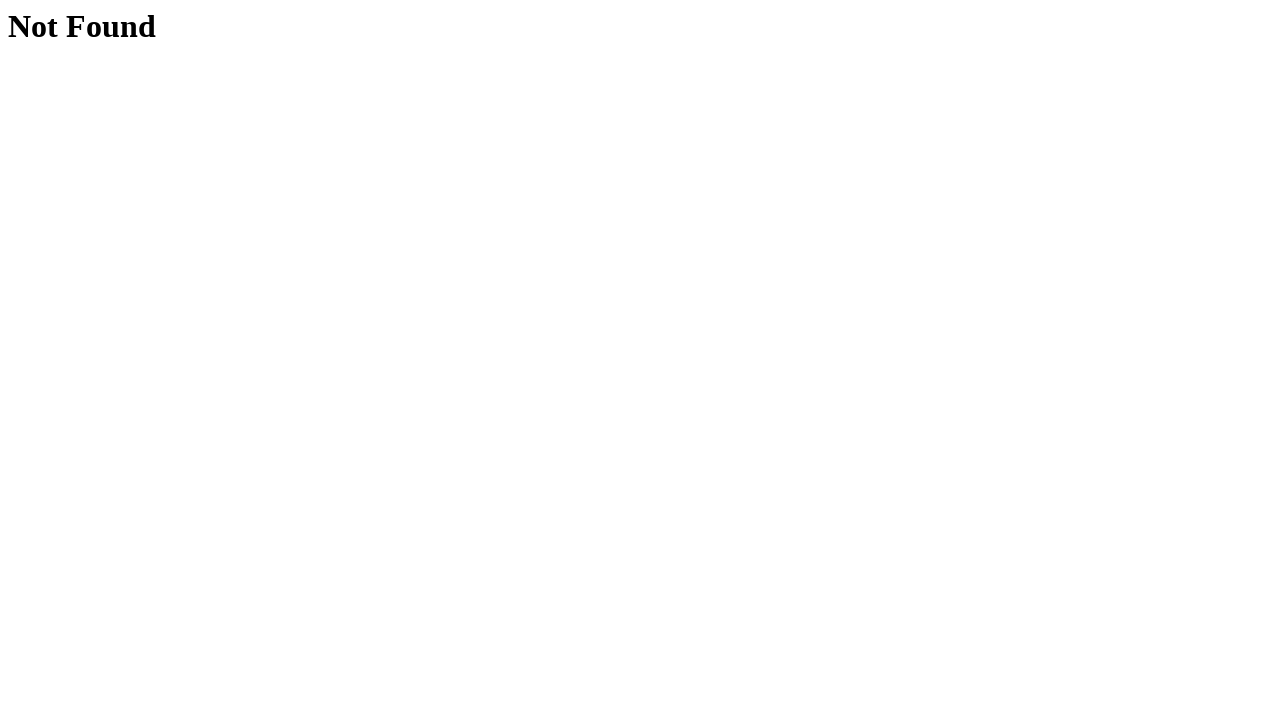

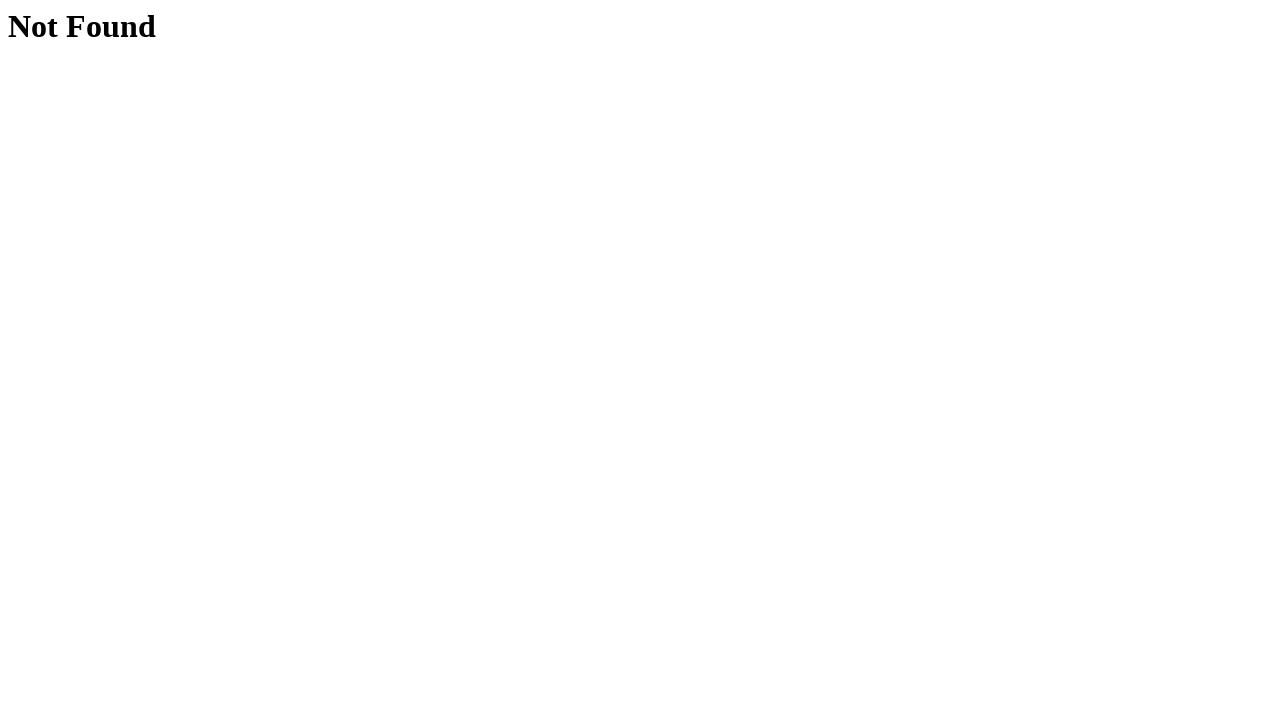